Tests opening a new tab by clicking a button and switching between tabs using keyboard shortcuts

Starting URL: https://demoqa.com/browser-windows

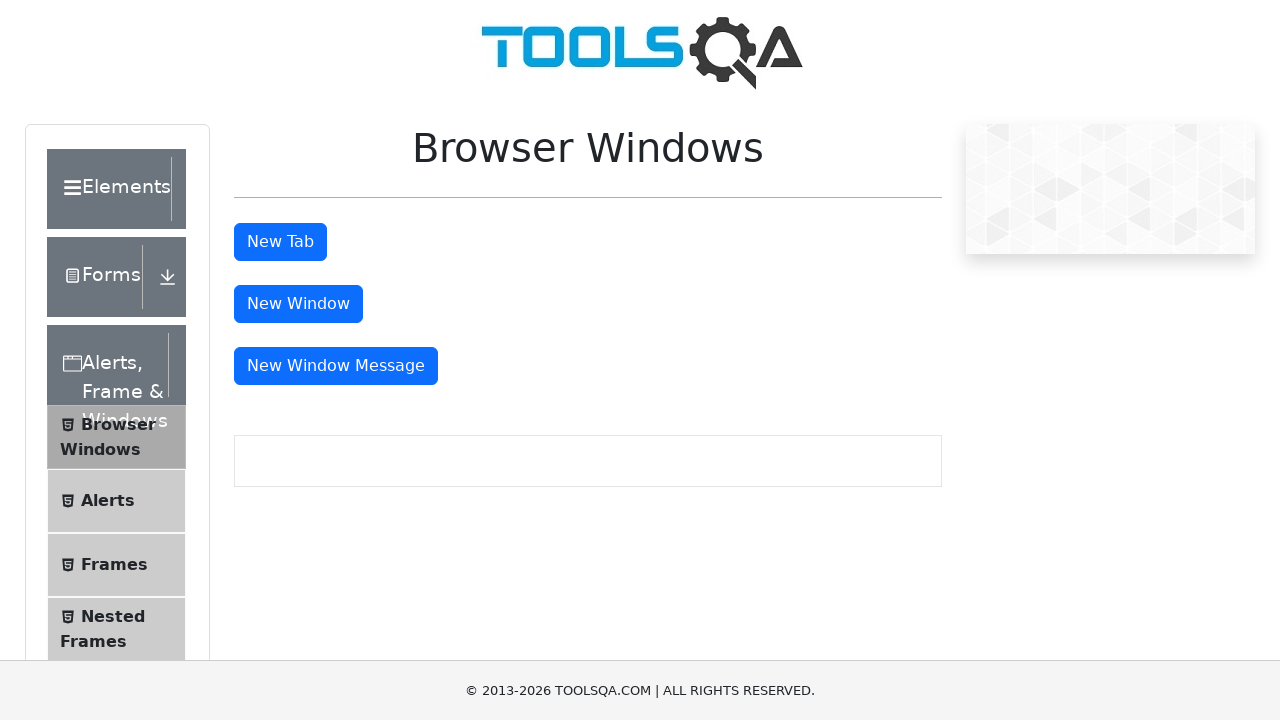

Clicked button to open new tab at (280, 242) on #tabButton
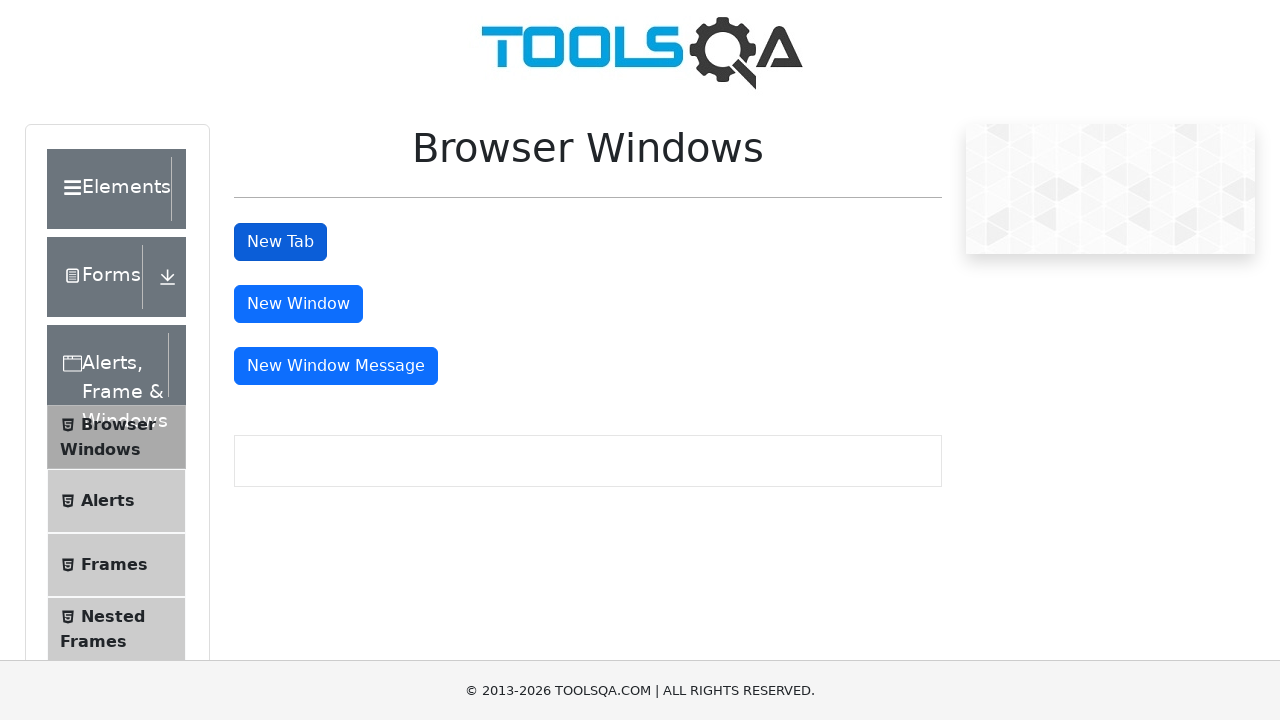

Waited for new tab to open
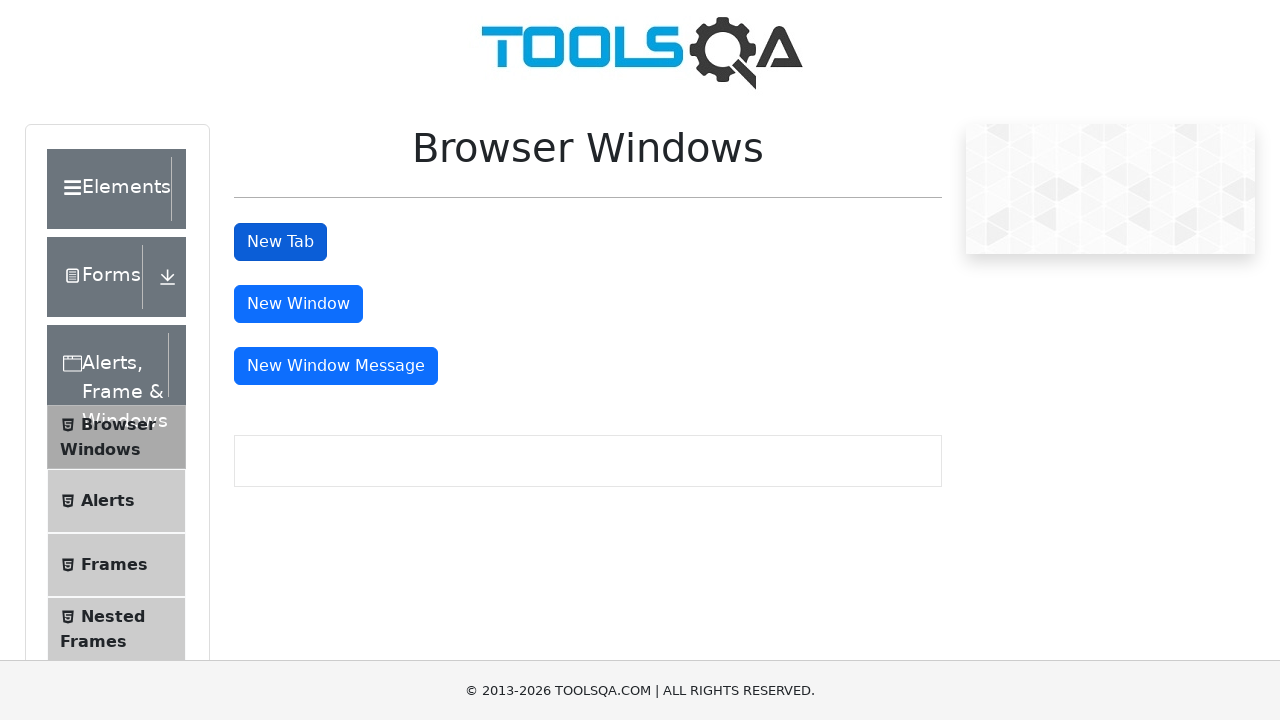

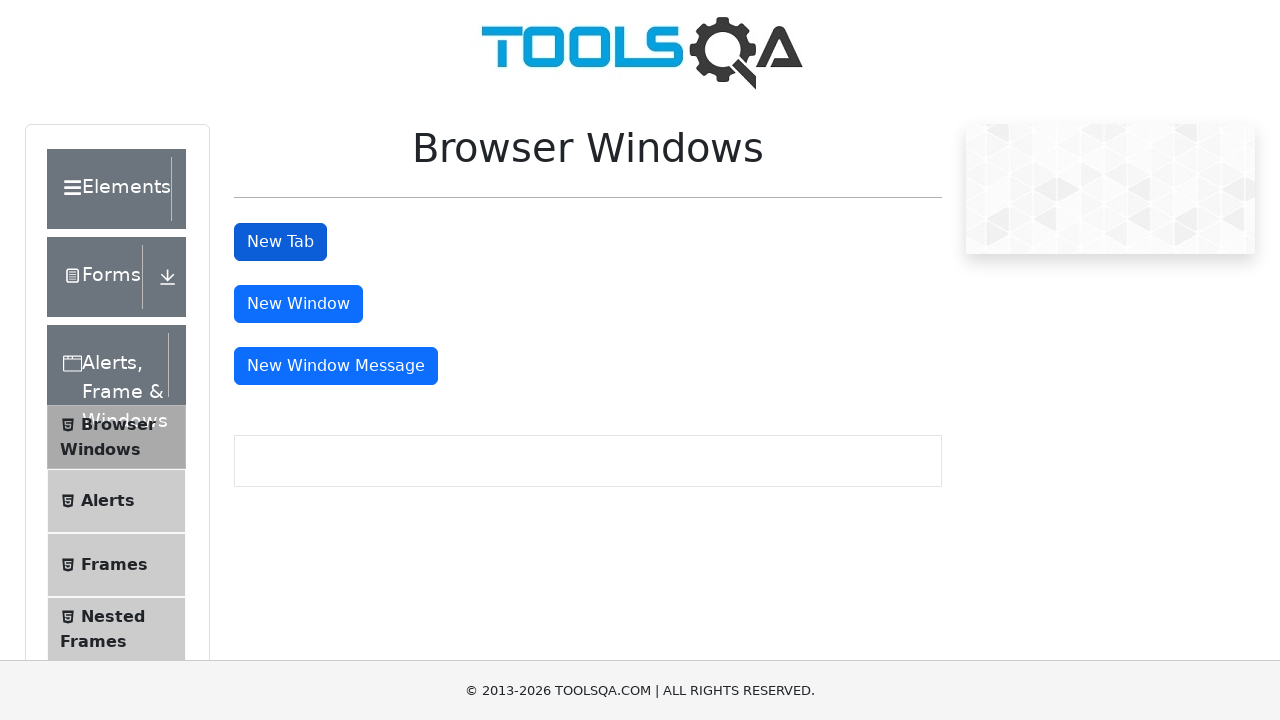